Tests submitting a comment through a form and verifying it appears on the page

Starting URL: http://saucelabs.com/test/guinea-pig

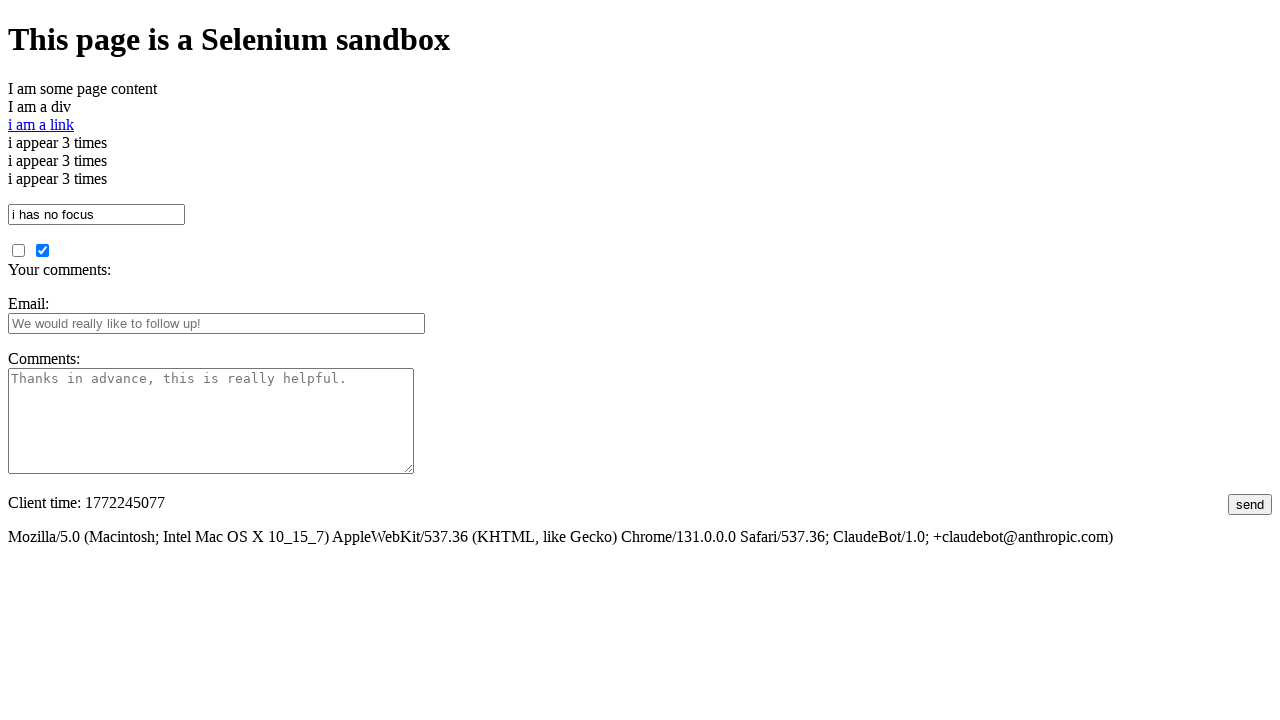

Filled comments field with 'This is a very insightful comment.' on #comments
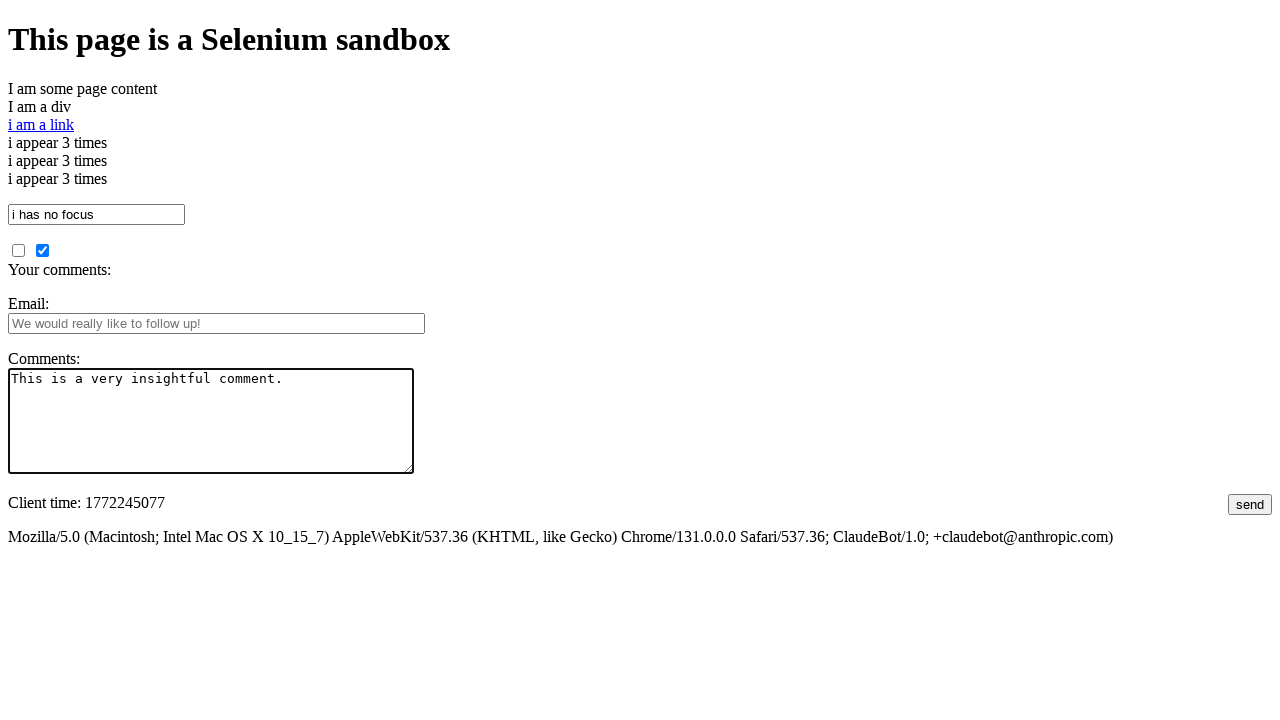

Clicked submit button to submit the comment form at (1250, 504) on #submit
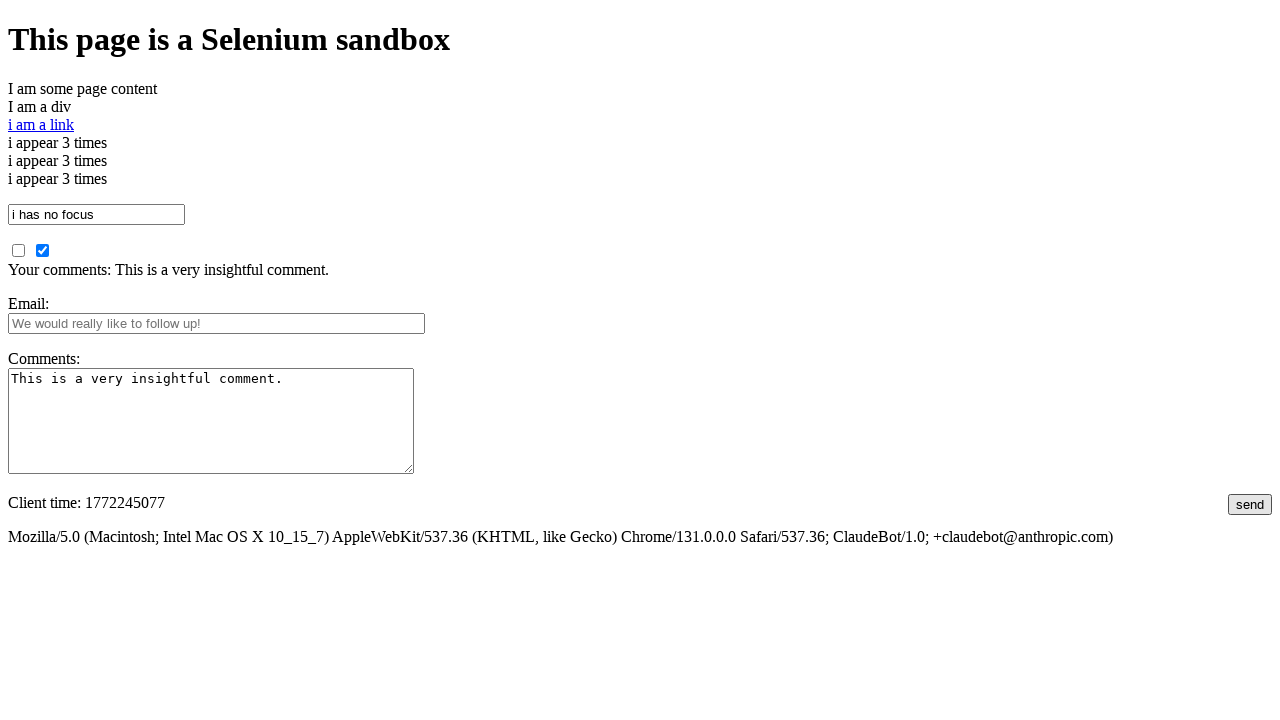

Comment appeared on the page in #your_comments element
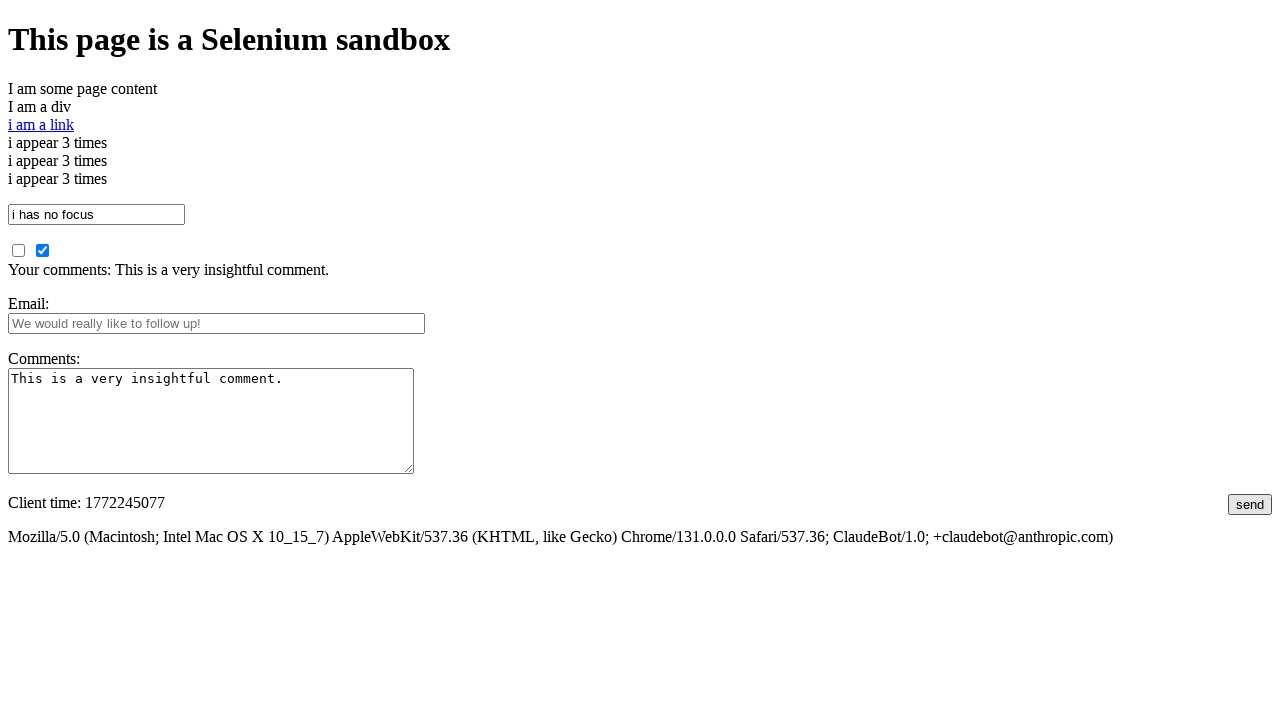

Verified that the submitted comment matches the expected text
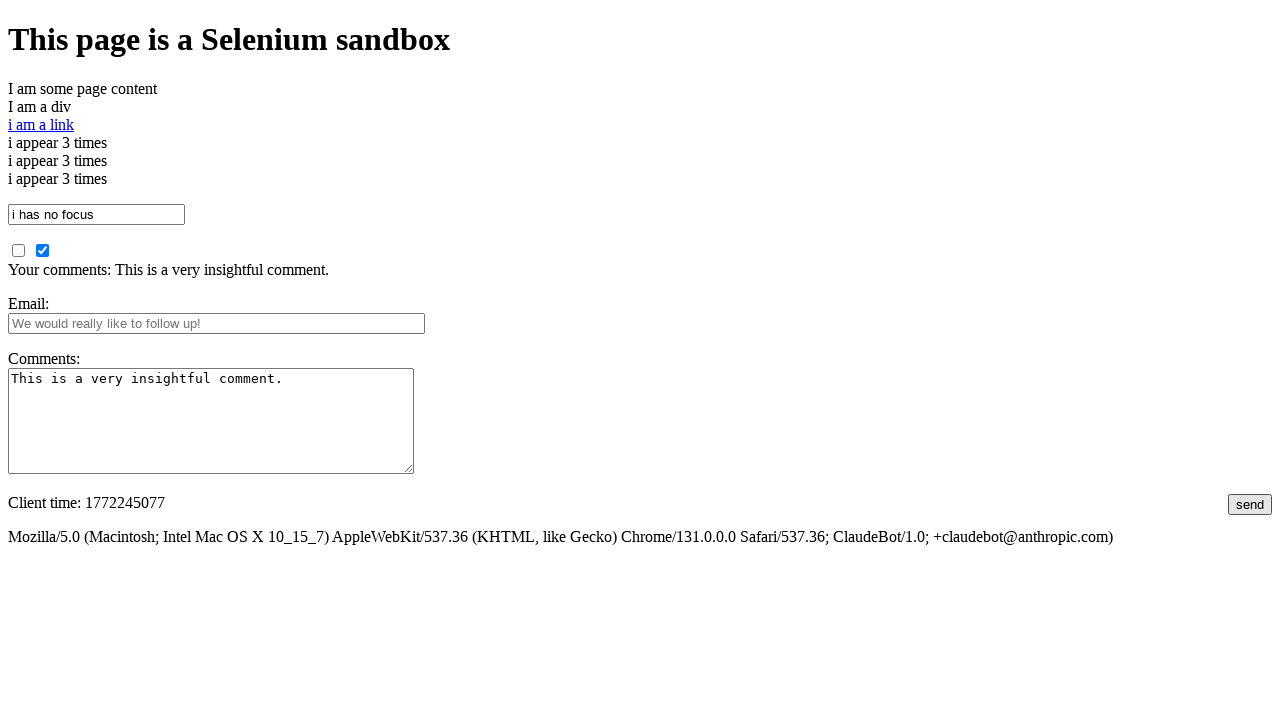

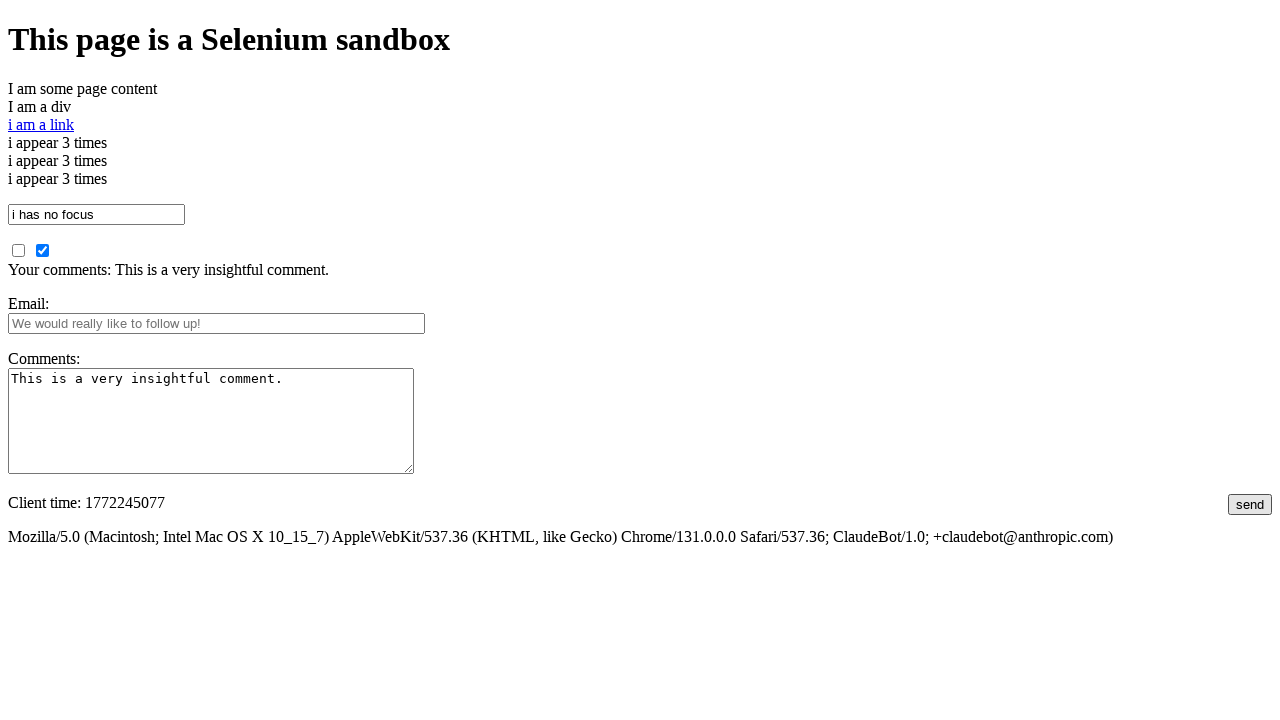